Tests clearing the complete state of all items by checking and then unchecking toggle-all

Starting URL: https://demo.playwright.dev/todomvc

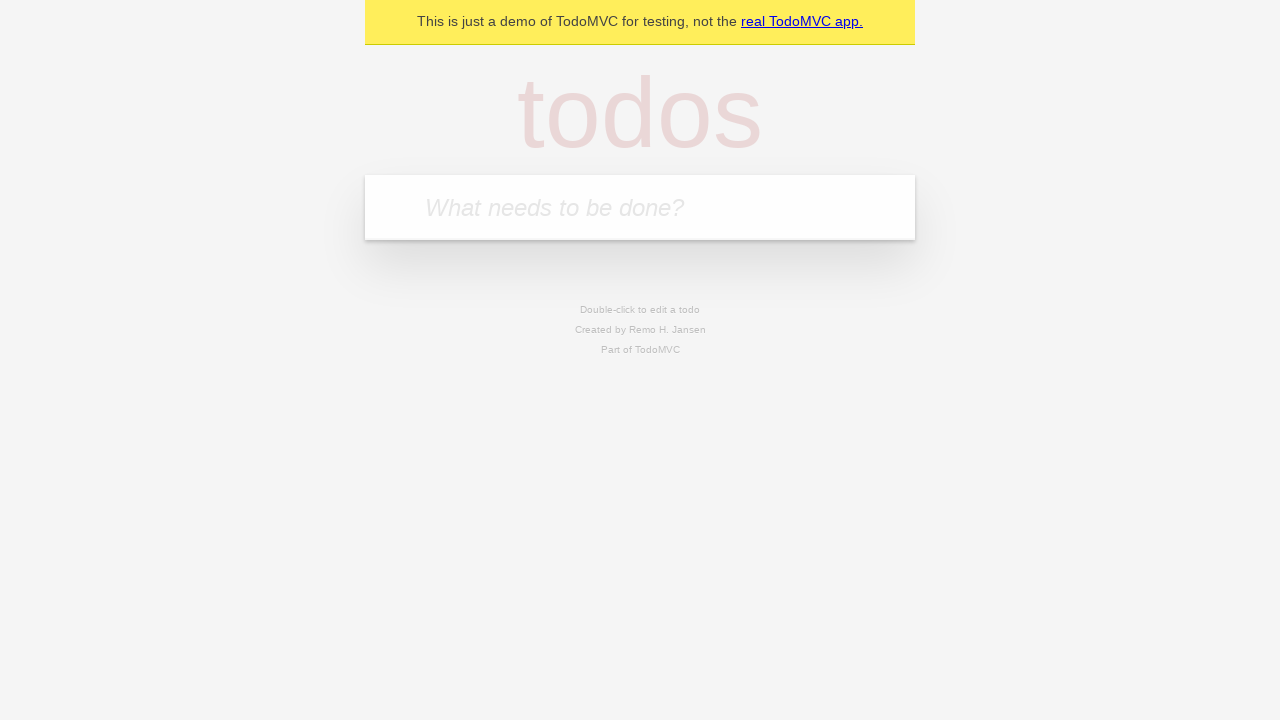

Filled new todo input with 'buy some cheese' on .new-todo
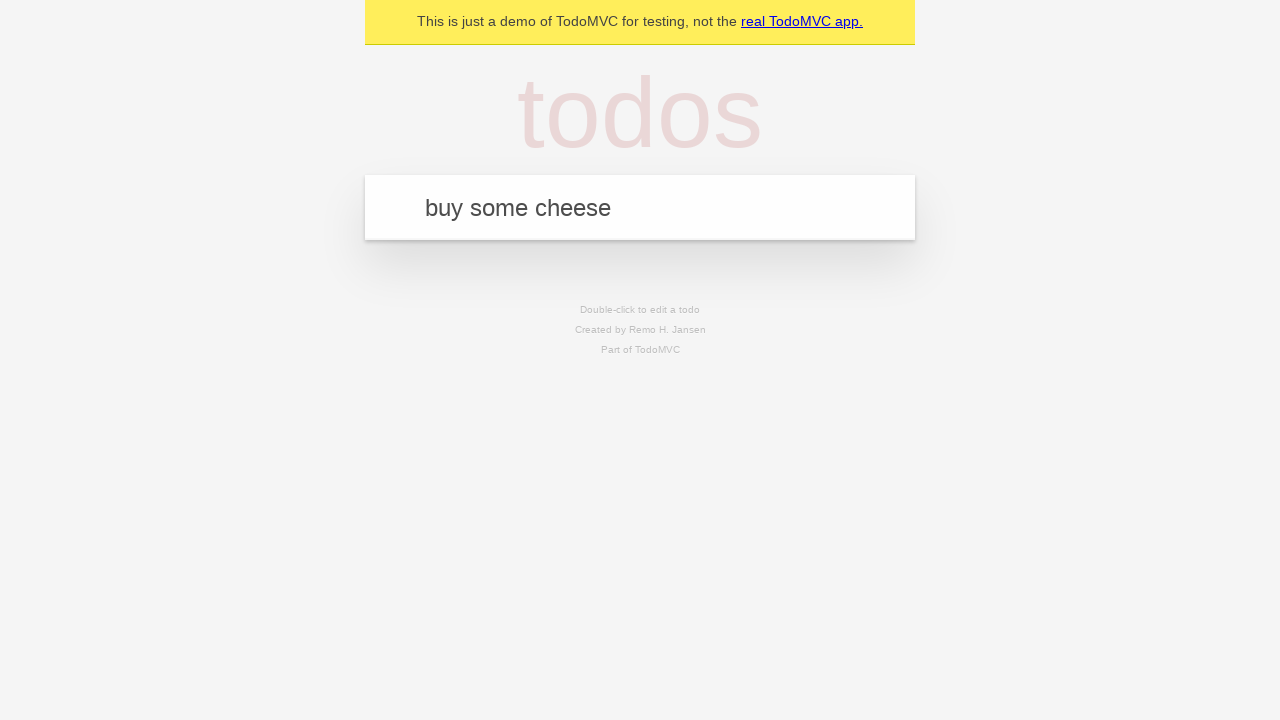

Pressed Enter to add first todo item on .new-todo
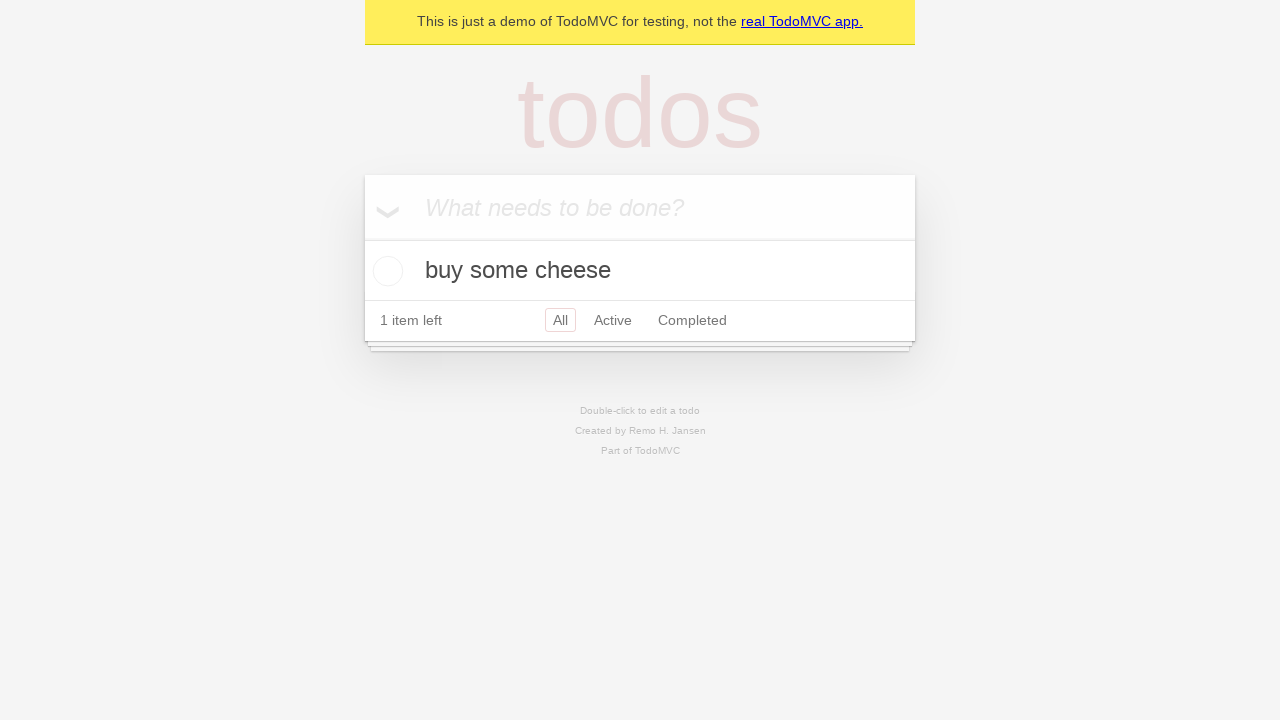

Filled new todo input with 'feed the cat' on .new-todo
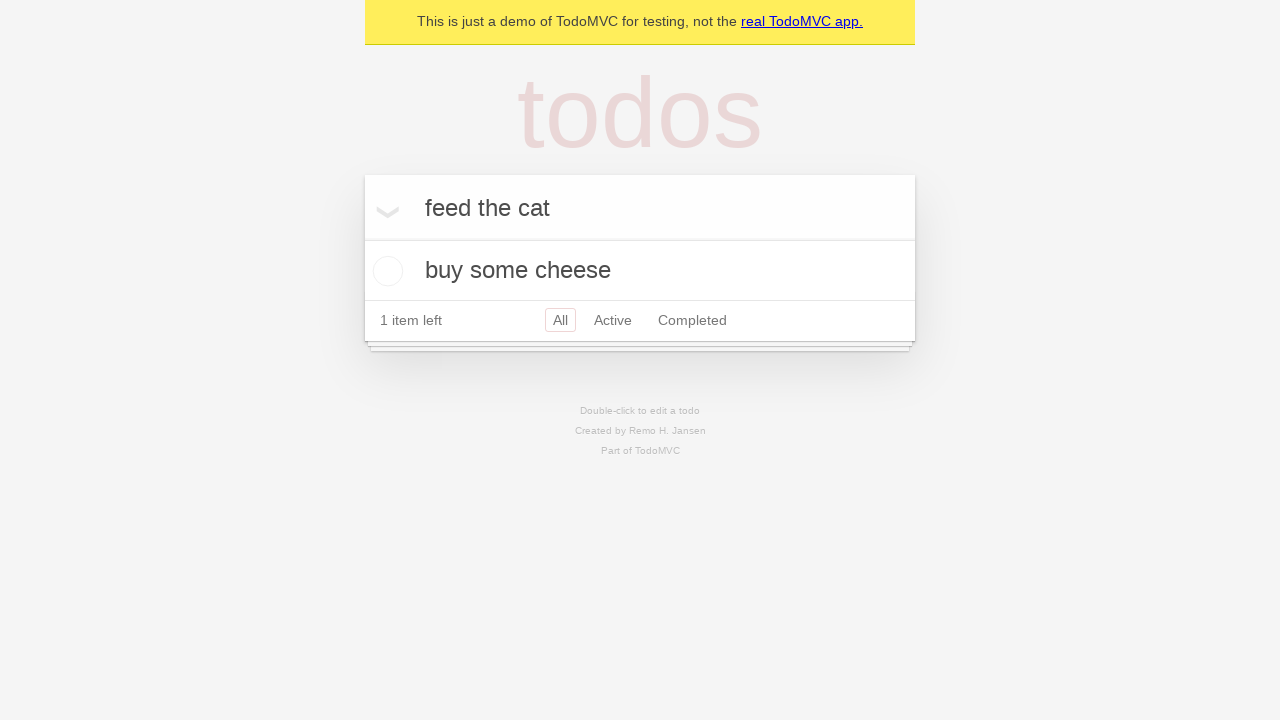

Pressed Enter to add second todo item on .new-todo
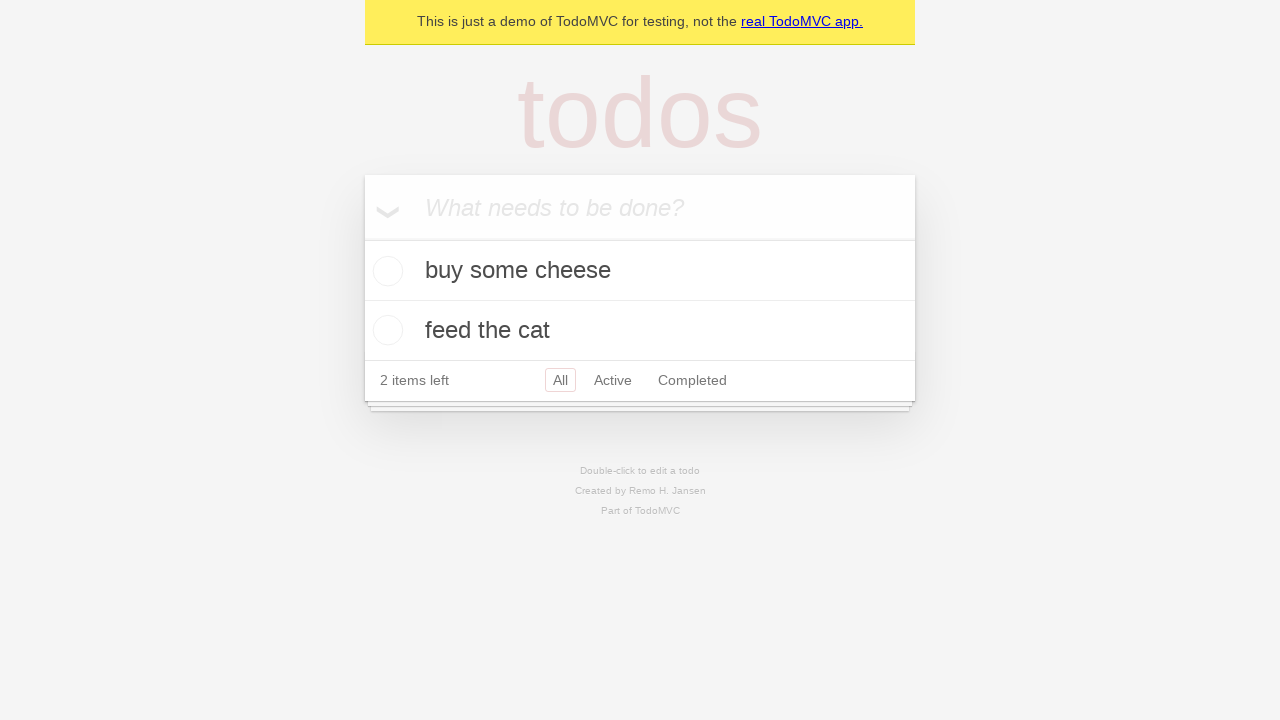

Filled new todo input with 'book a doctors appointment' on .new-todo
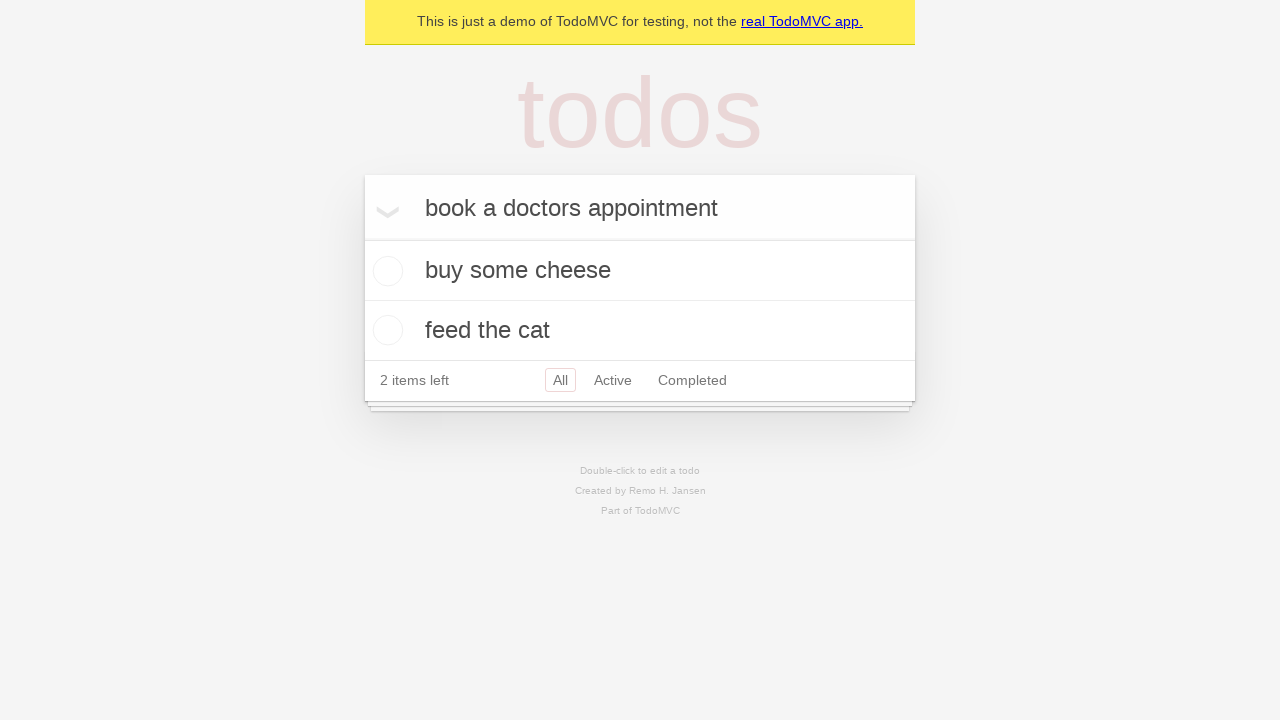

Pressed Enter to add third todo item on .new-todo
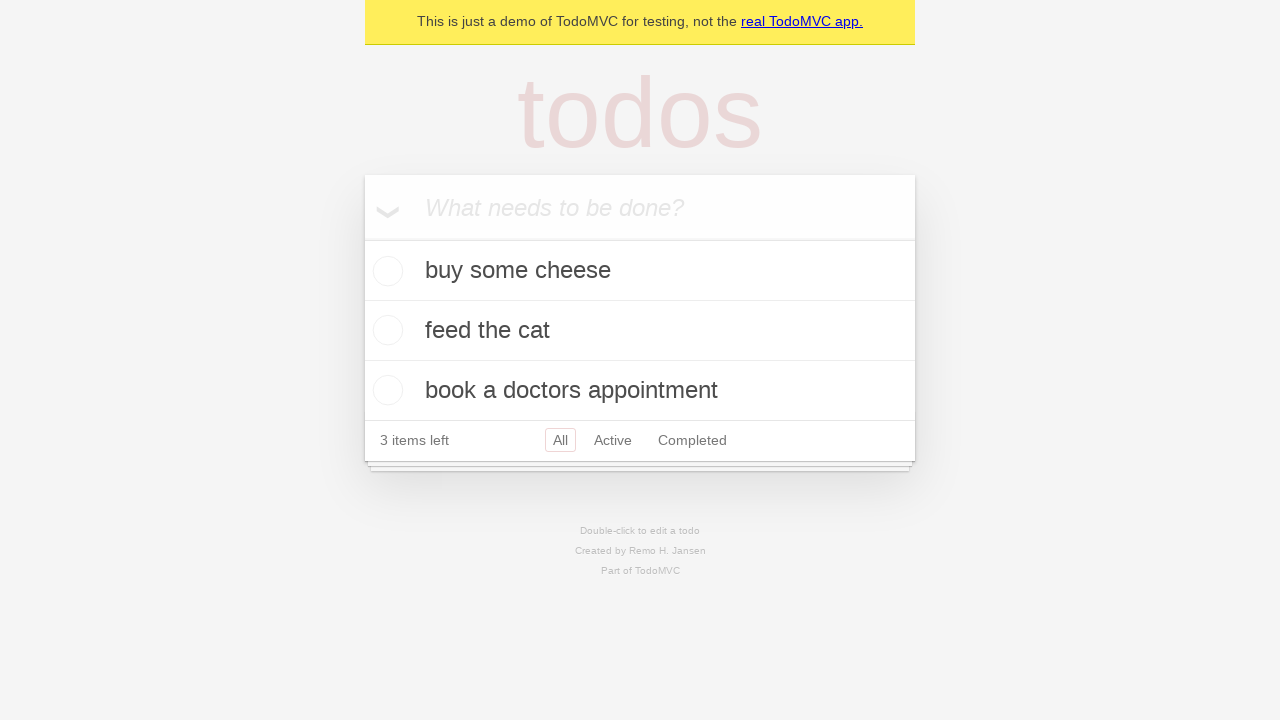

Waited for all three todo items to load
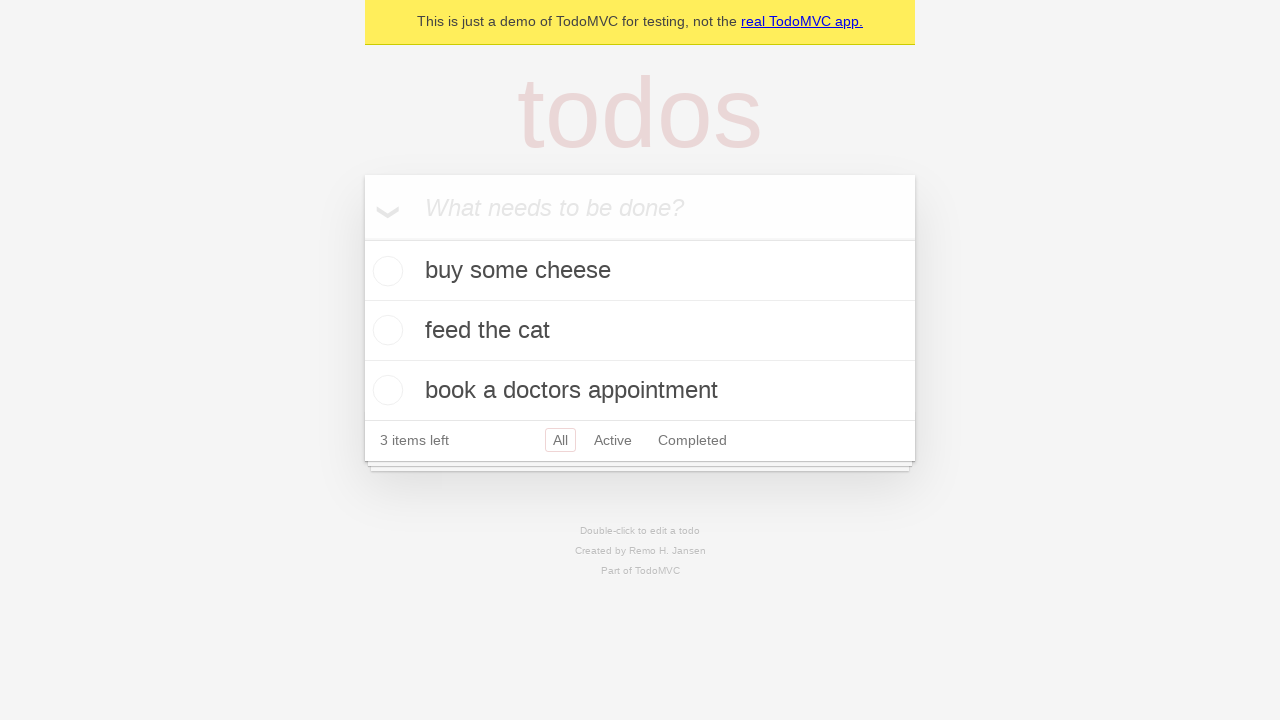

Checked toggle-all to mark all items as complete at (362, 238) on .toggle-all
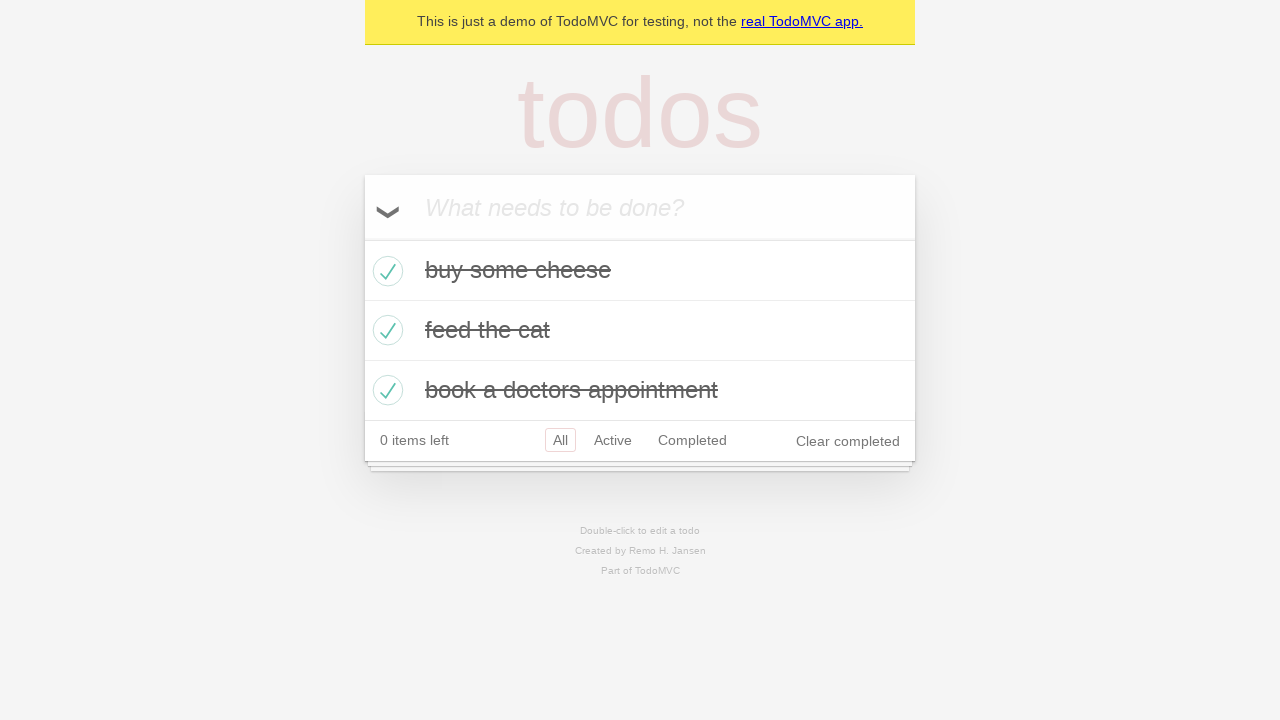

Unchecked toggle-all to clear complete state of all items at (362, 238) on .toggle-all
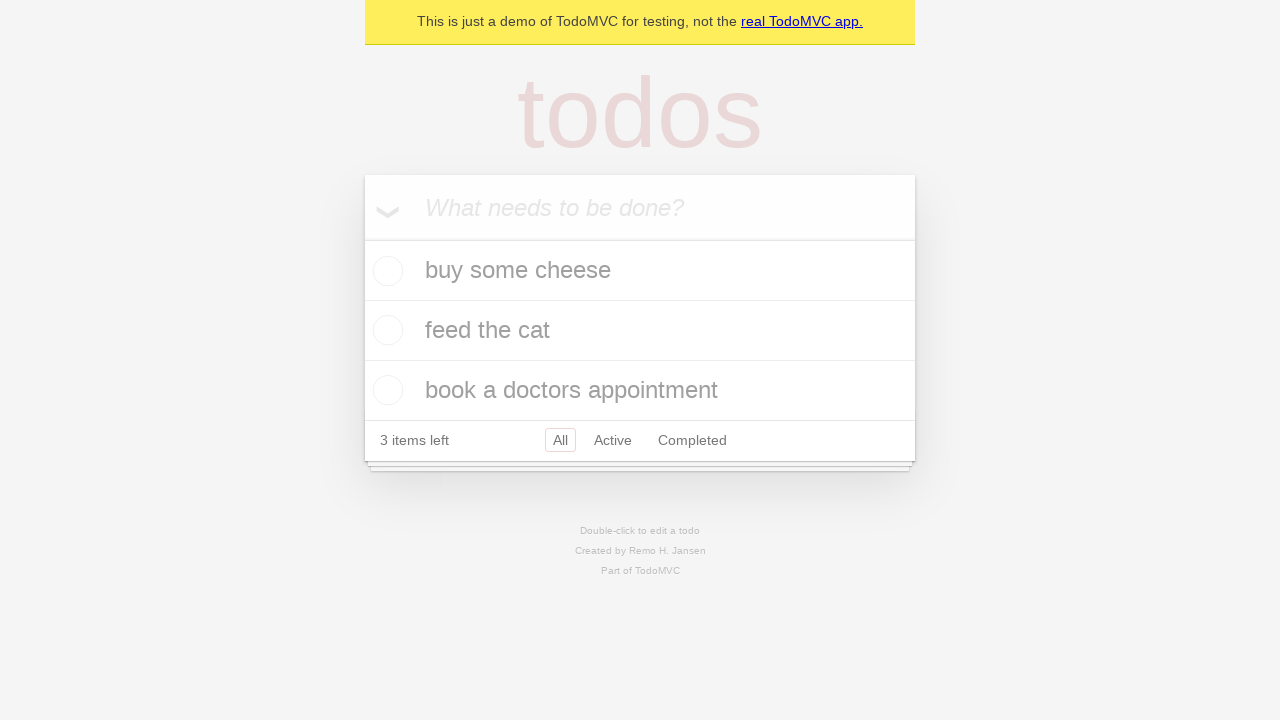

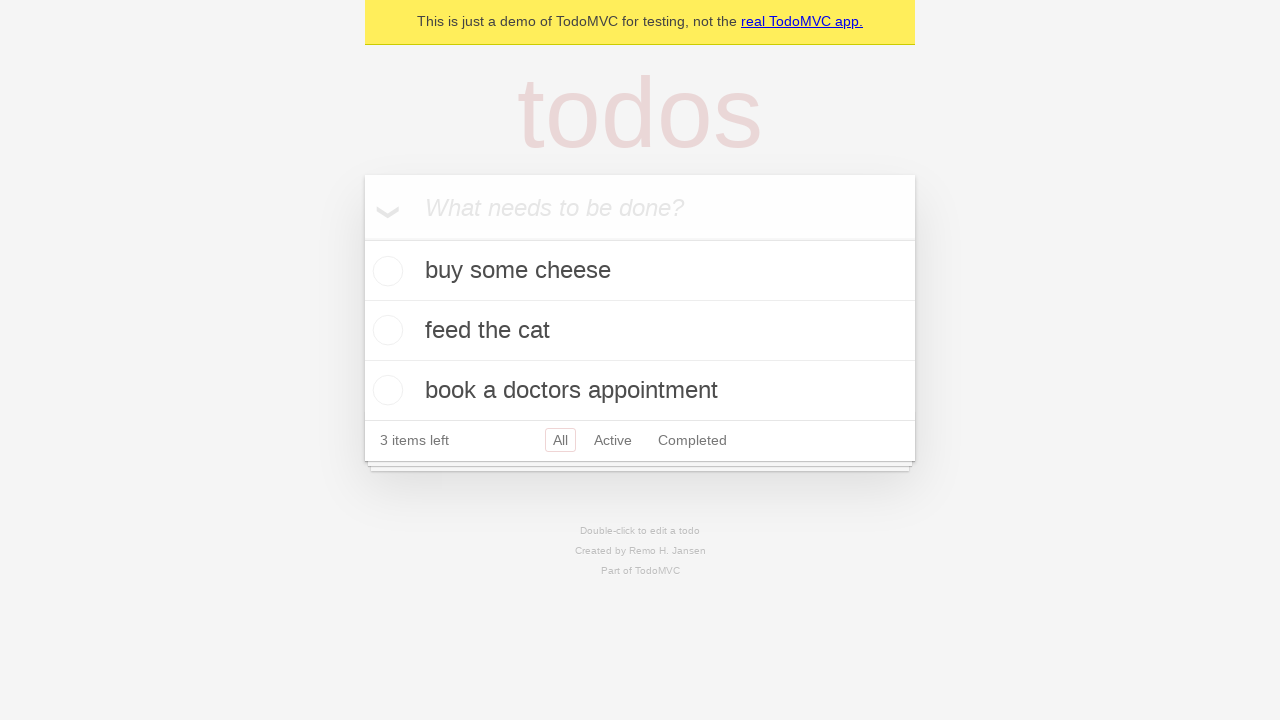